Navigates to DemoQA homepage and clicks on the first card element (Elements section)

Starting URL: https://demoqa.com/

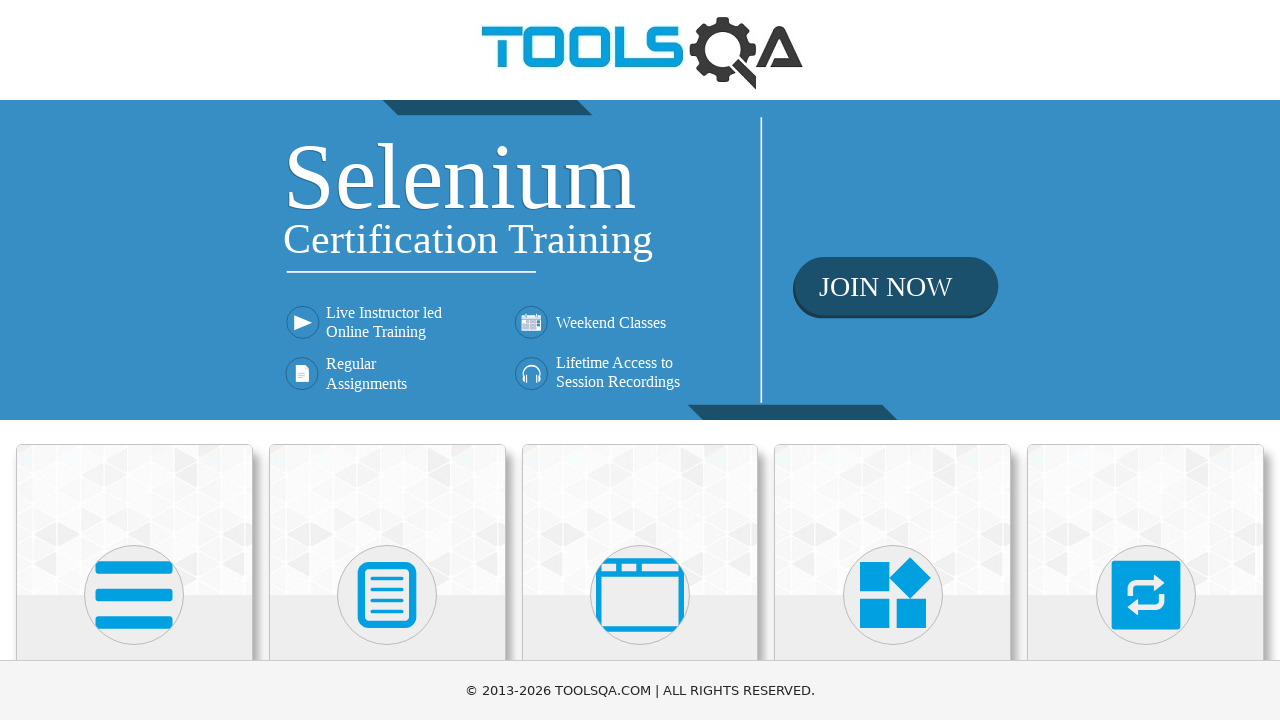

Navigated to DemoQA homepage
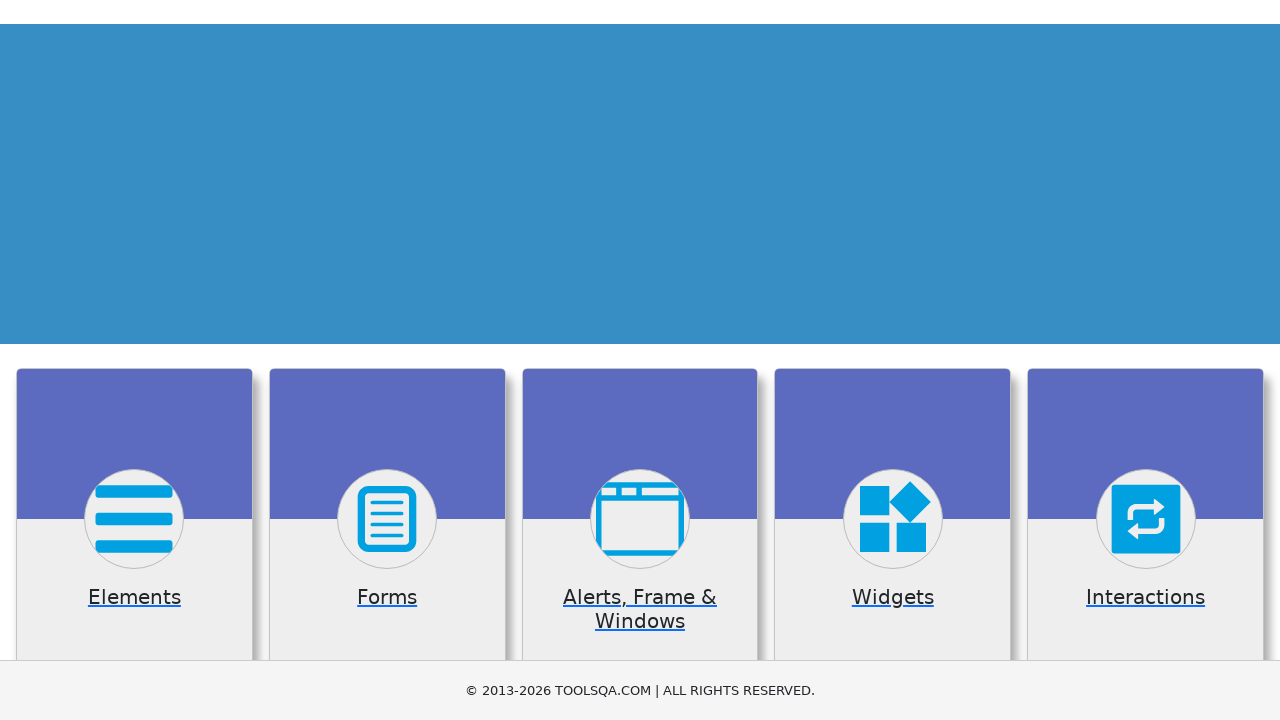

Clicked on the Elements card (first card element) at (134, 520) on .card.mt-4.top-card
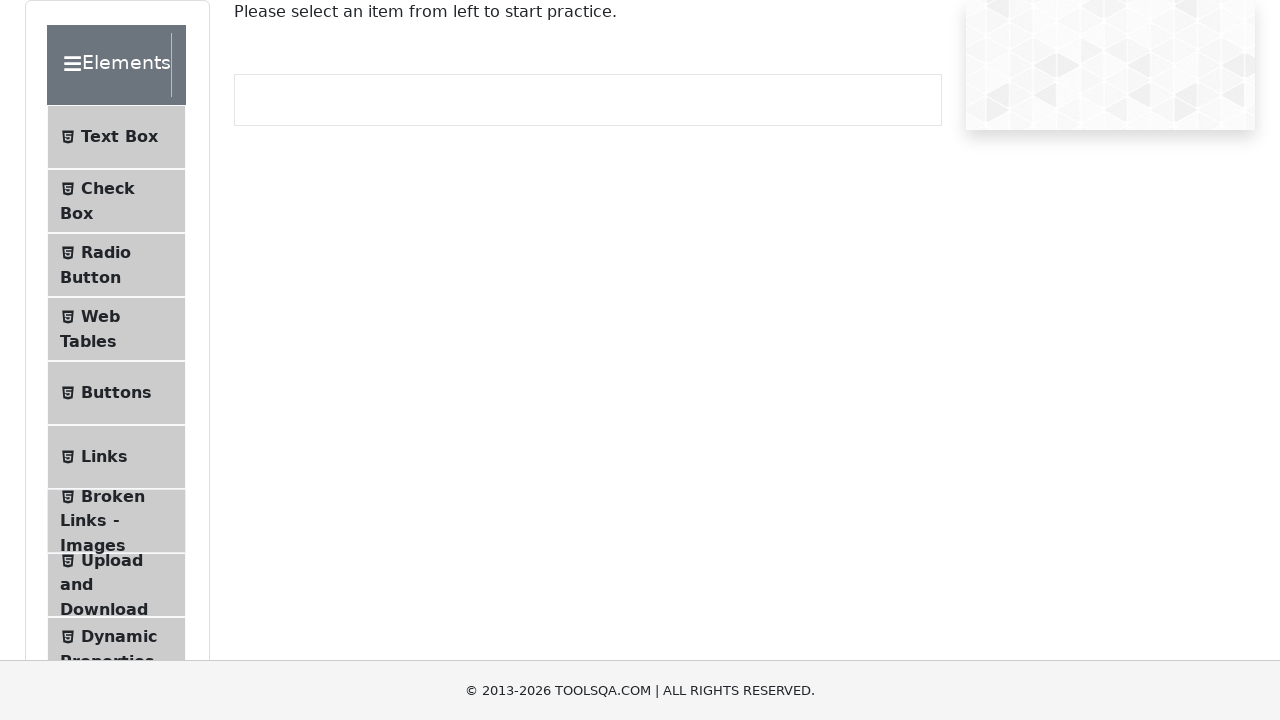

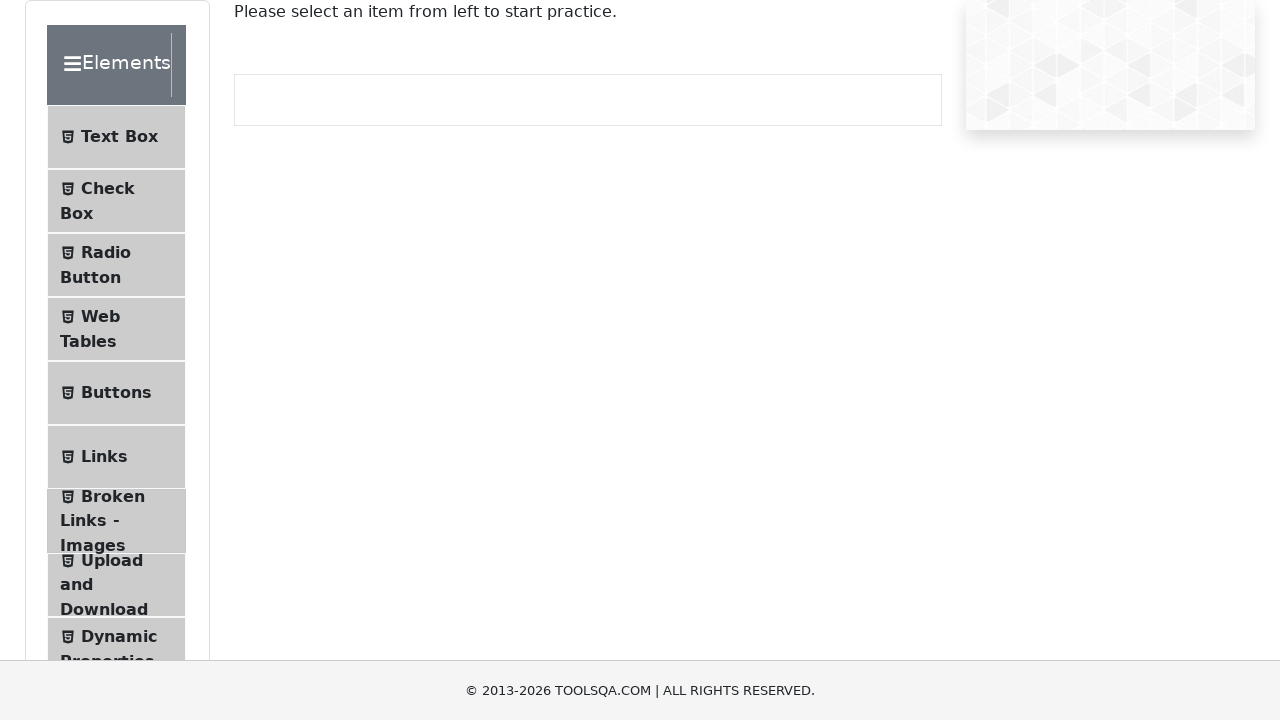